Tests drag and drop functionality on jQueryUI demo page by switching to an iframe, dragging an element to a drop target, then navigating to the Selectable section.

Starting URL: https://jqueryui.com/droppable/

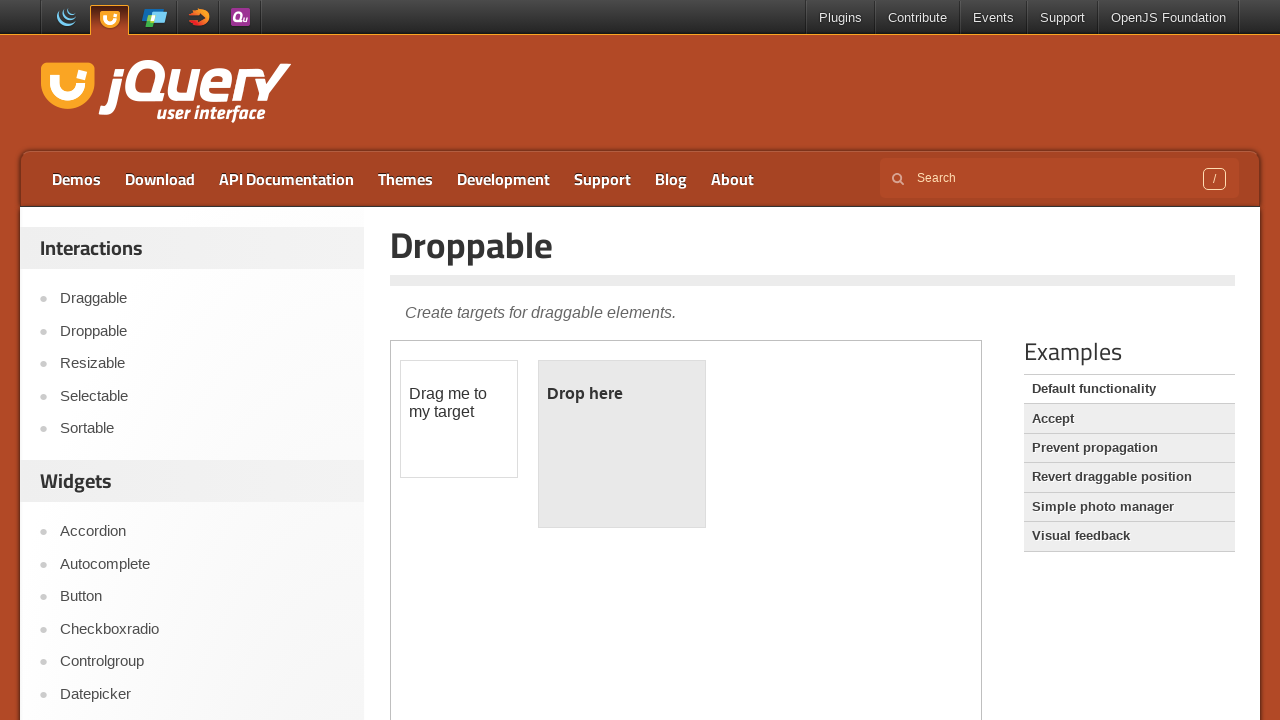

Located iframe containing drag and drop demo
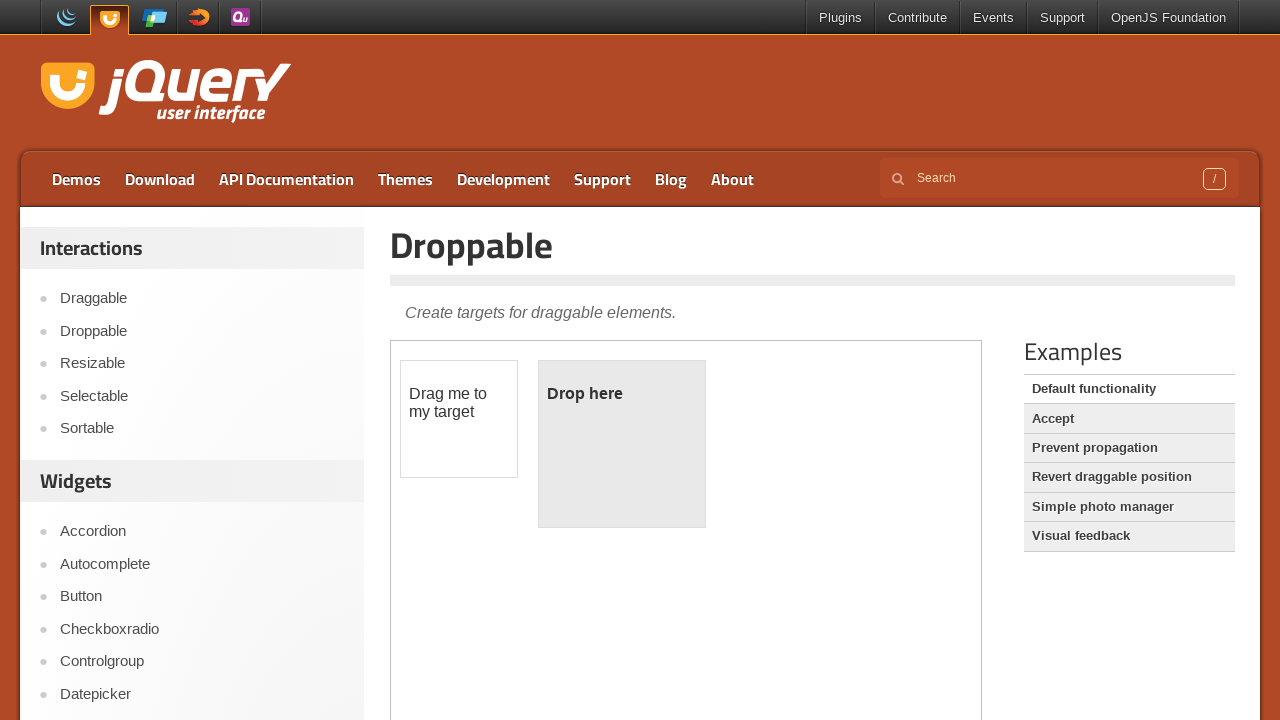

Located draggable element within iframe
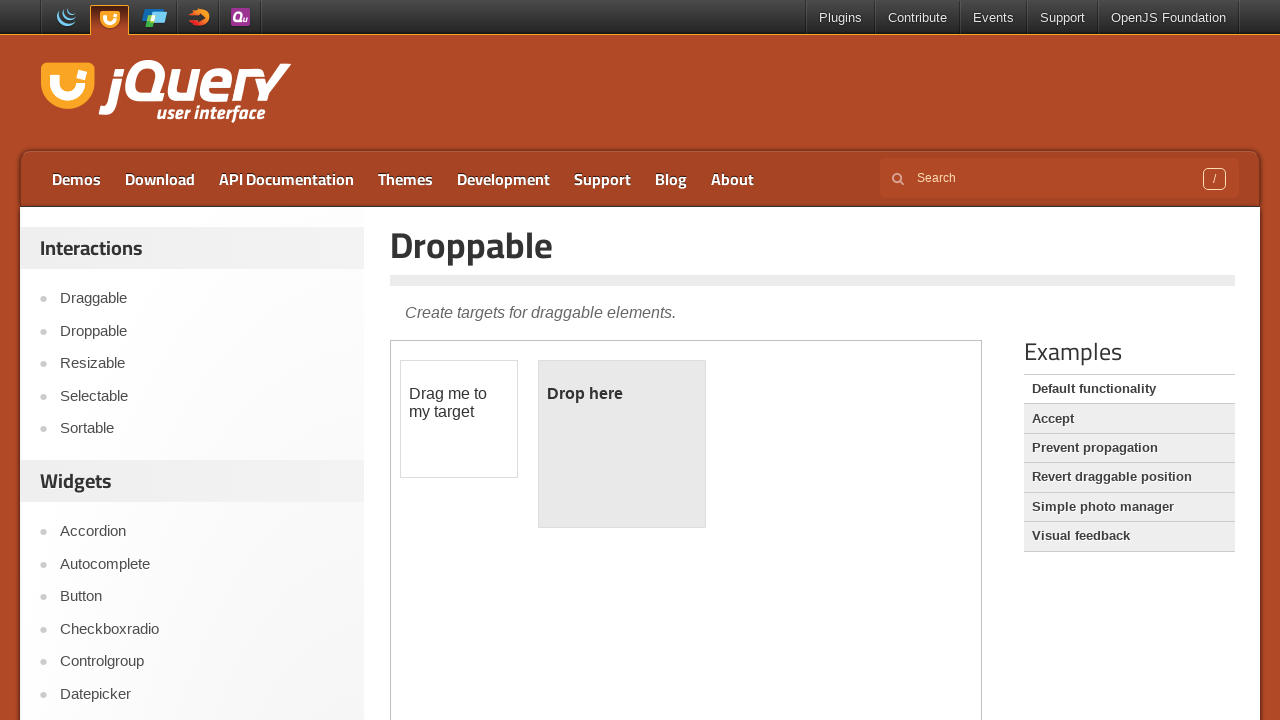

Located droppable target element within iframe
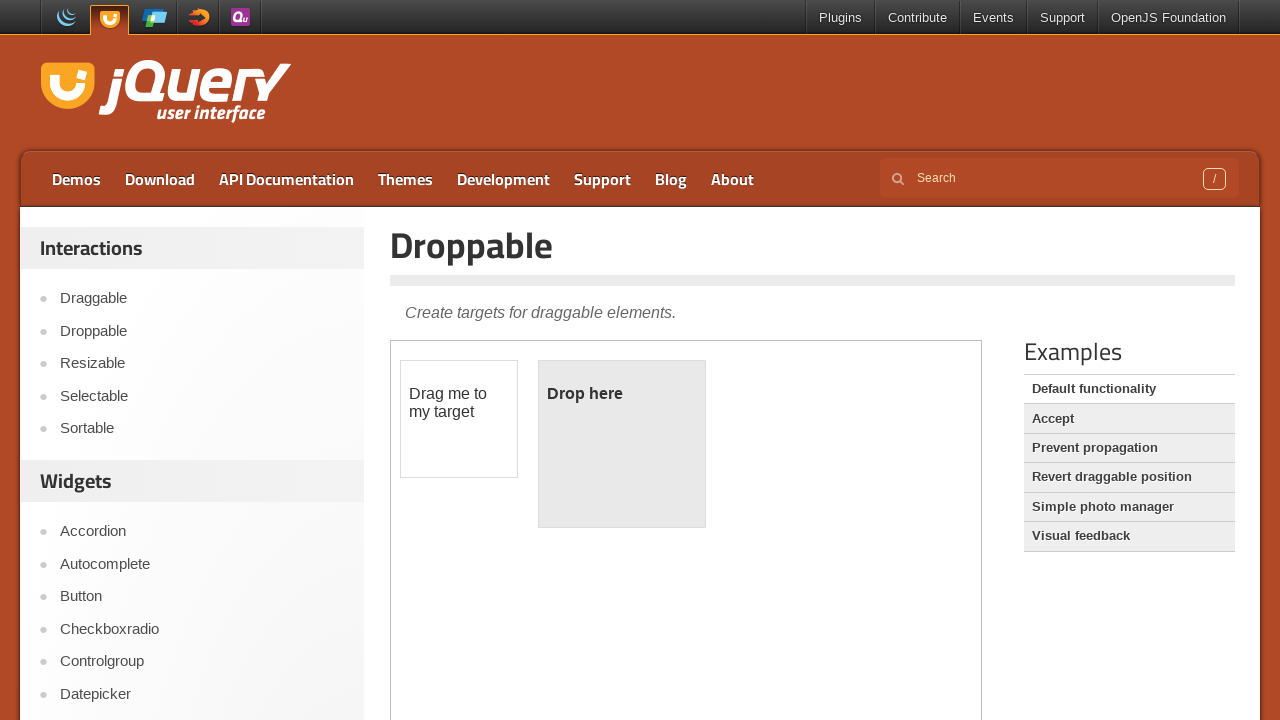

Dragged element to drop target at (622, 444)
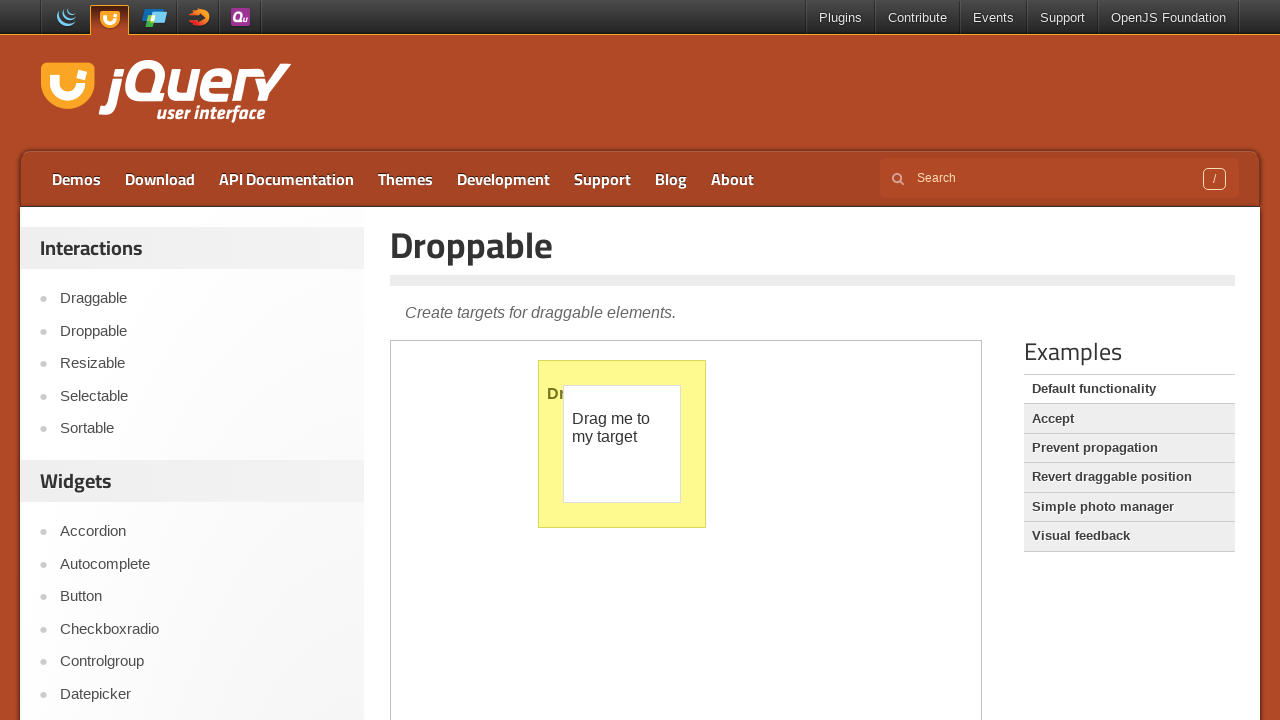

Waited for drag and drop action to complete
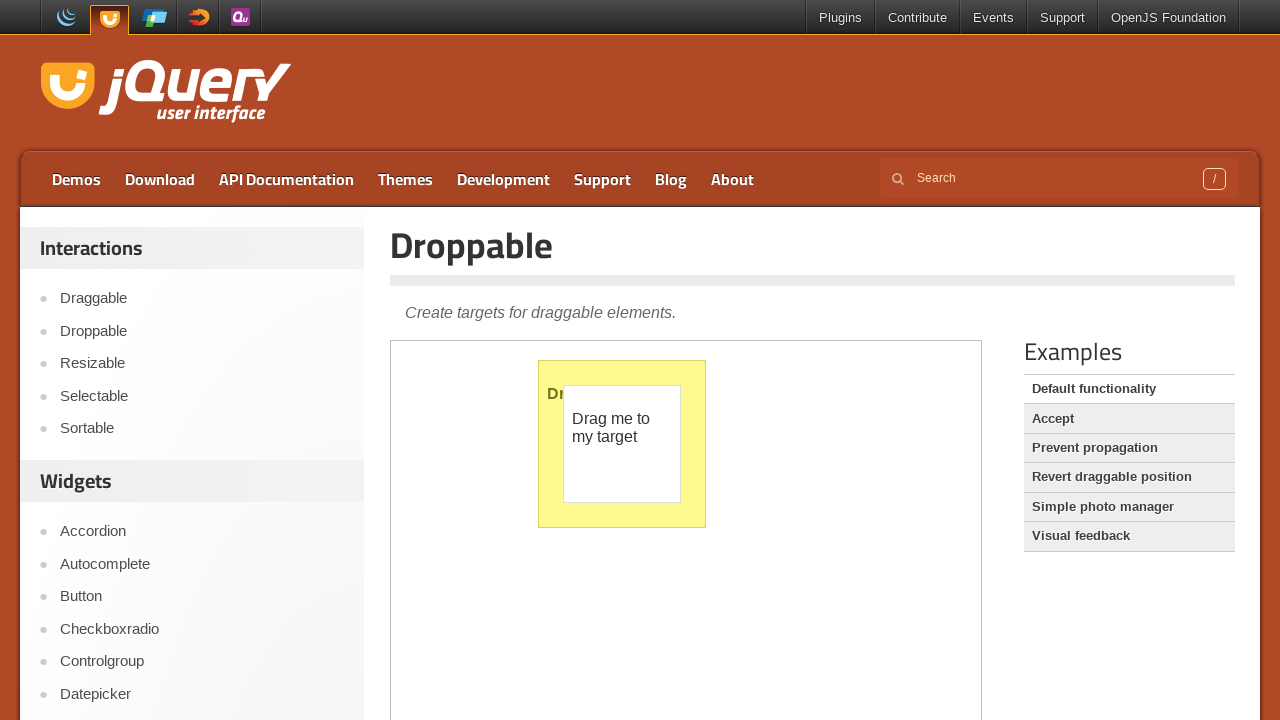

Clicked on Selectable link to navigate to next demo at (202, 396) on text=Selectable
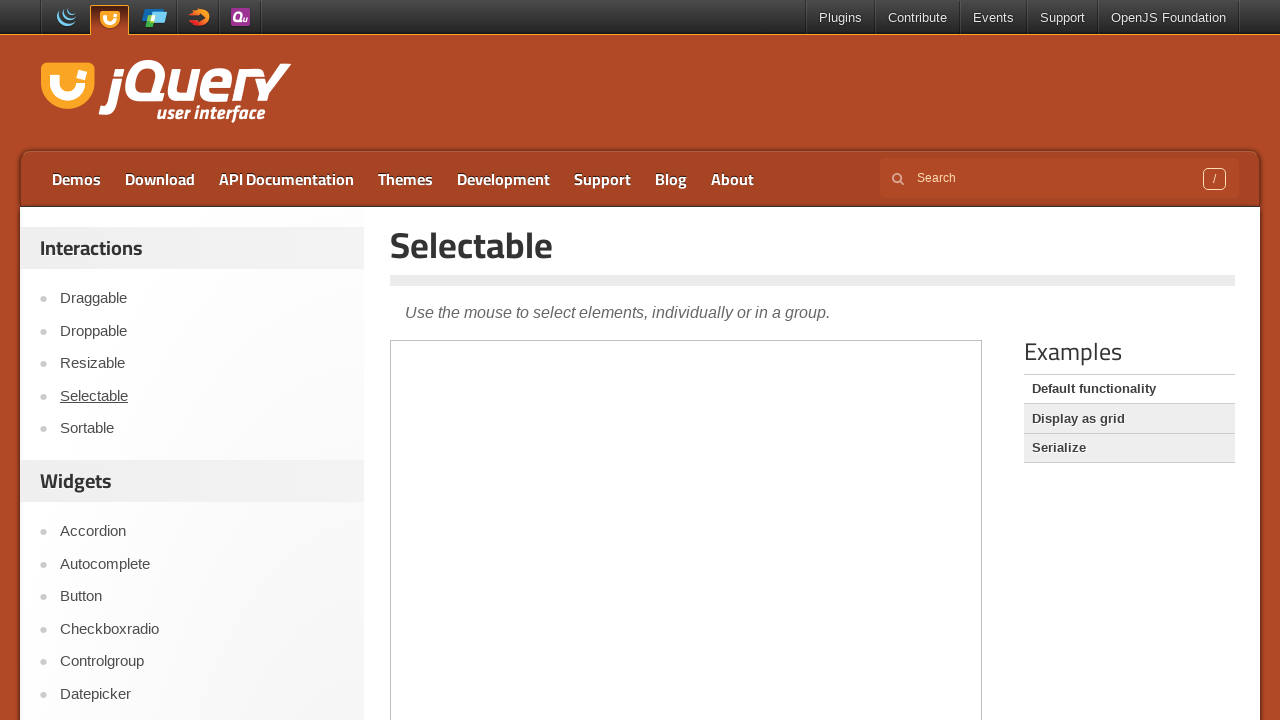

Selectable demo page loaded with iframe ready
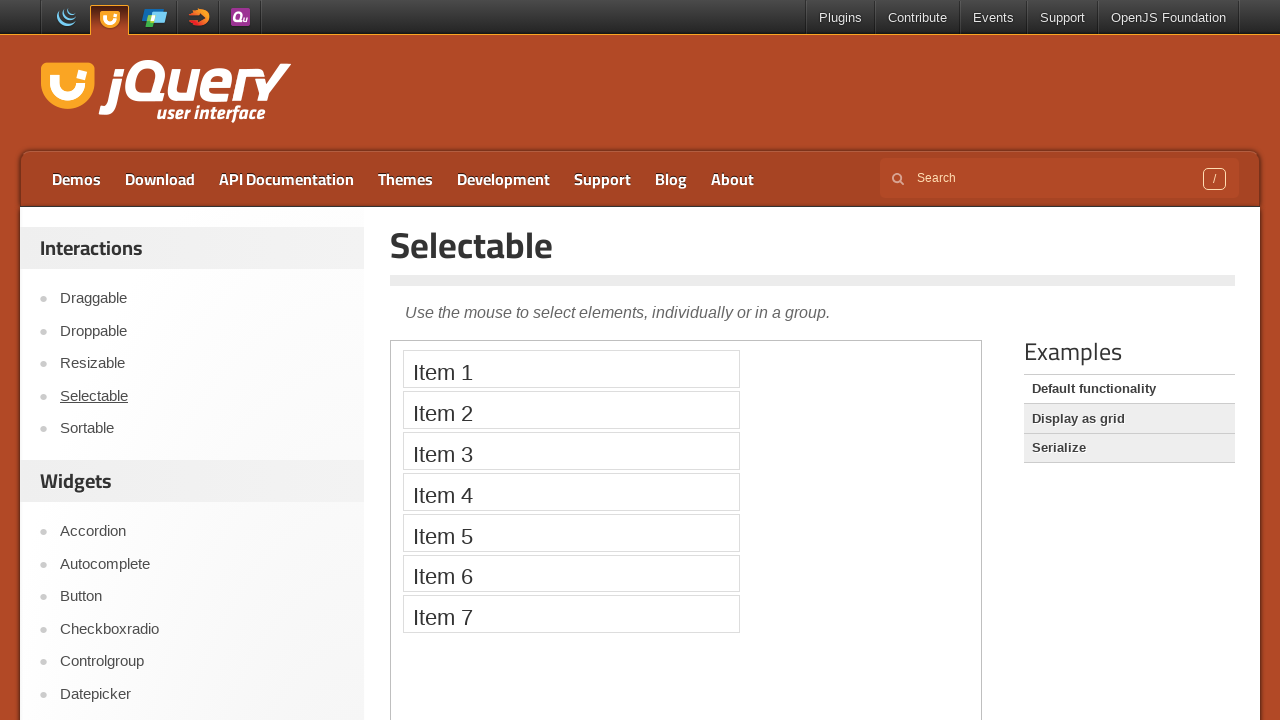

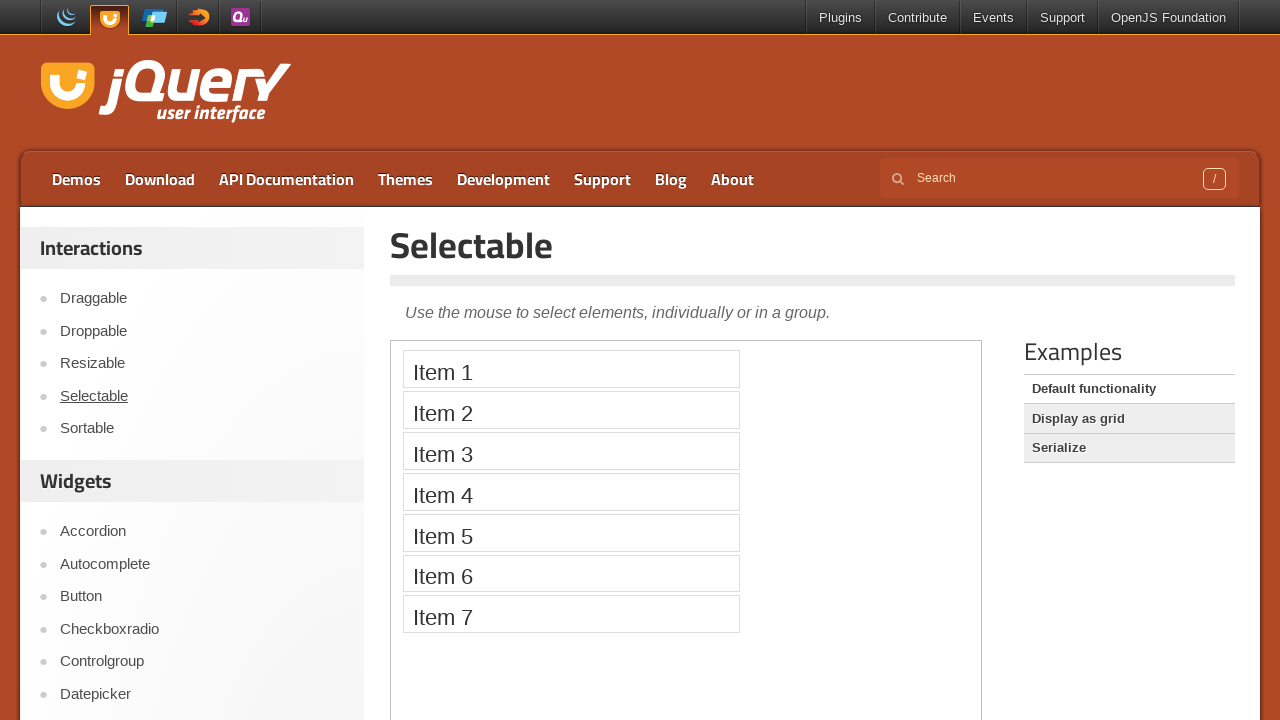